Tests the edit button functionality by clicking edit, modifying all form fields with new values, and submitting

Starting URL: https://carros-crud.vercel.app/

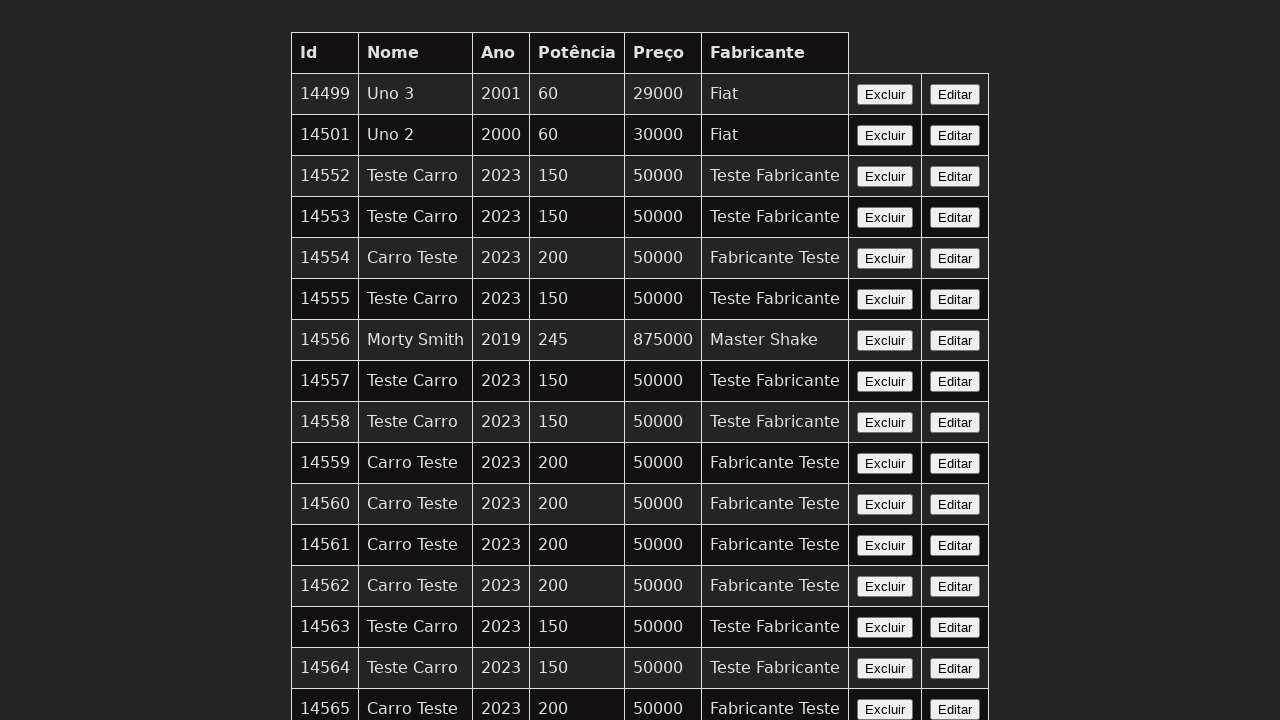

Edit button became visible
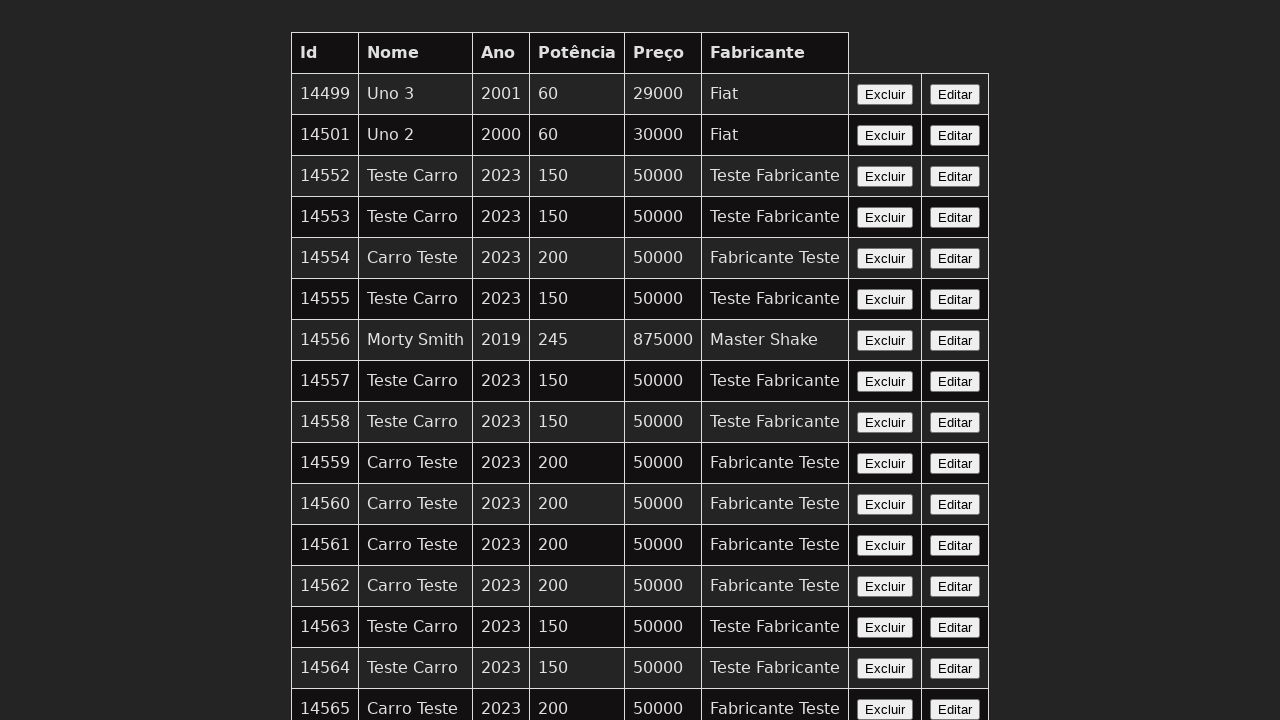

Clicked Edit button at (955, 94) on xpath=//button[contains(text(),'Editar')]
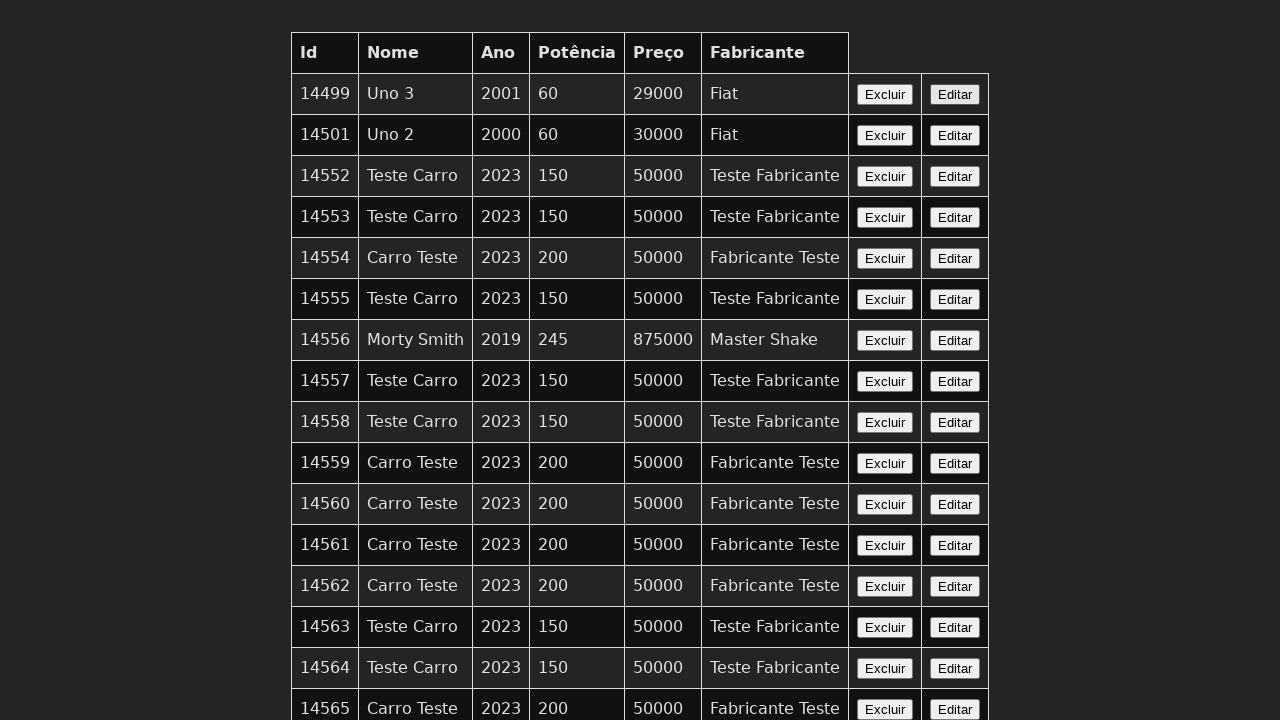

Form fields became visible
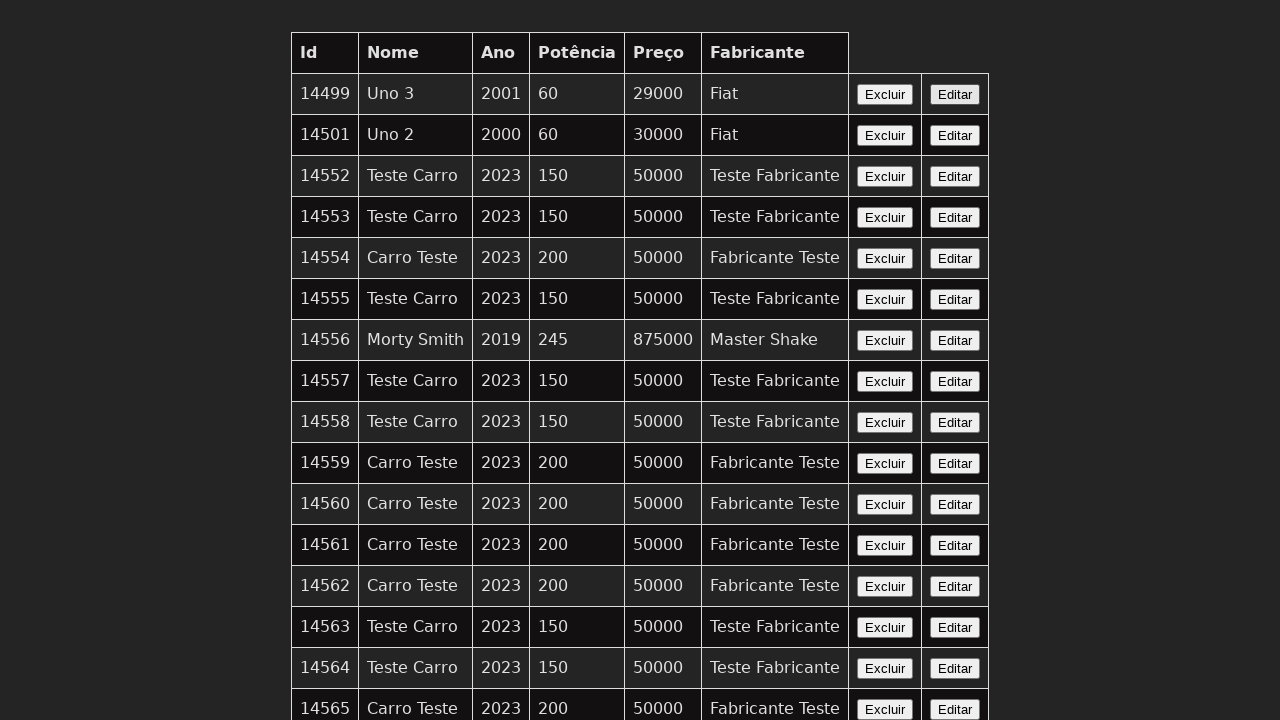

Cleared name field on input[name='nome']
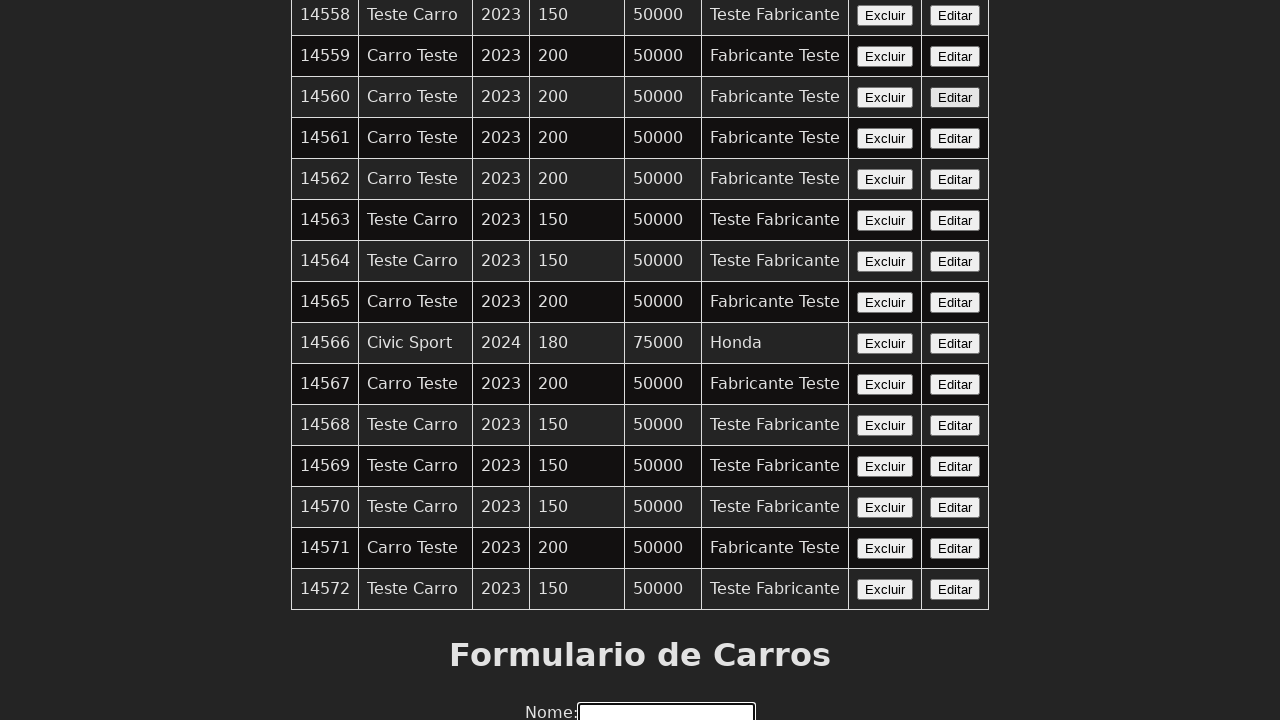

Filled name field with 'Carro Editado' on input[name='nome']
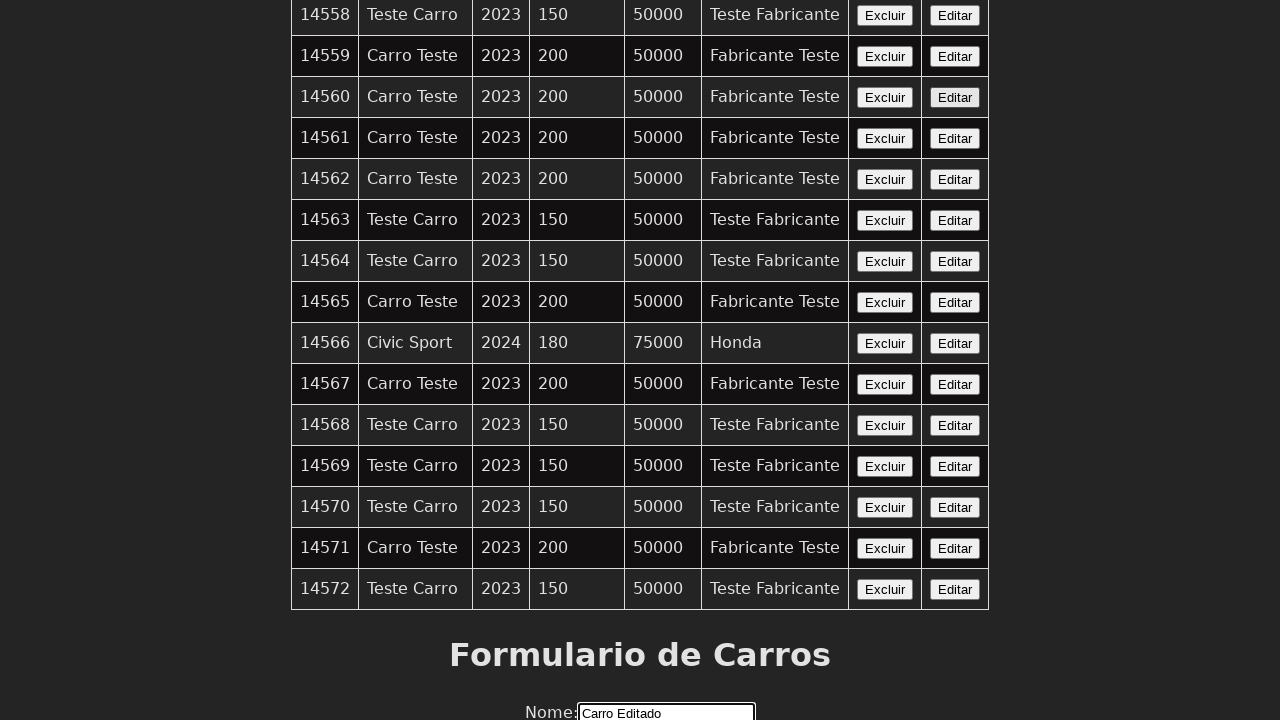

Cleared year field on input[name='ano']
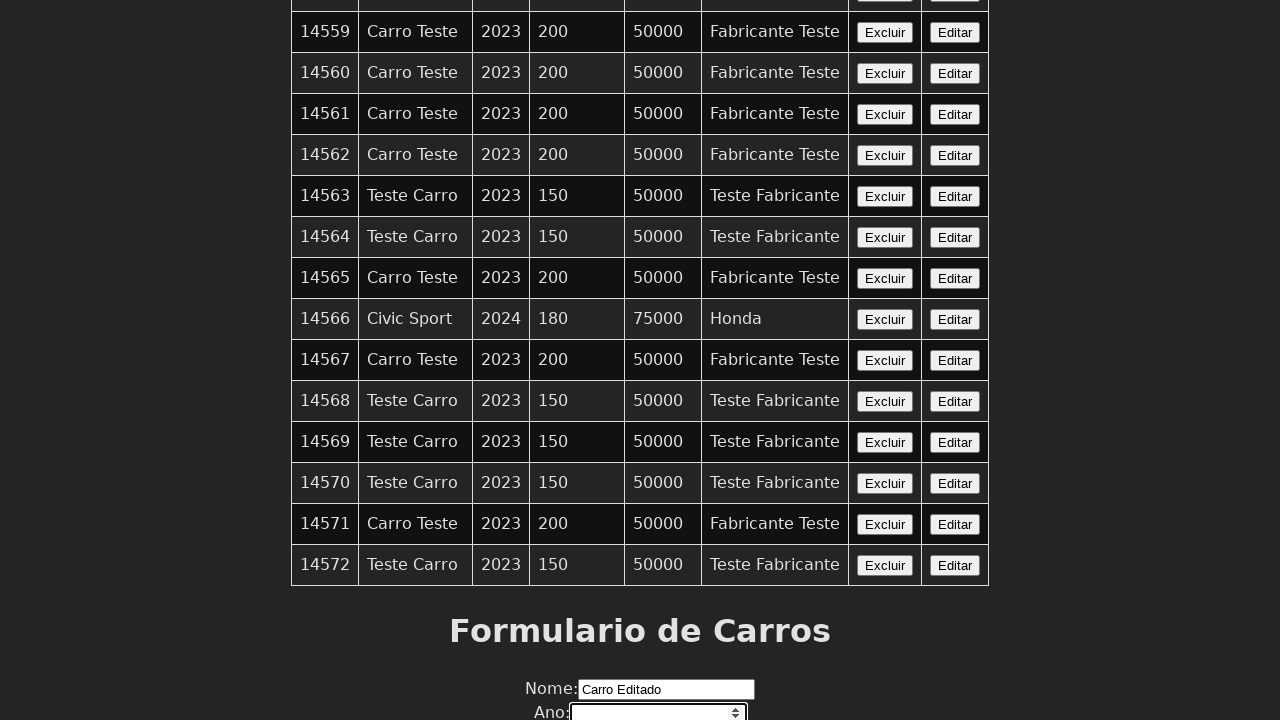

Filled year field with '2024' on input[name='ano']
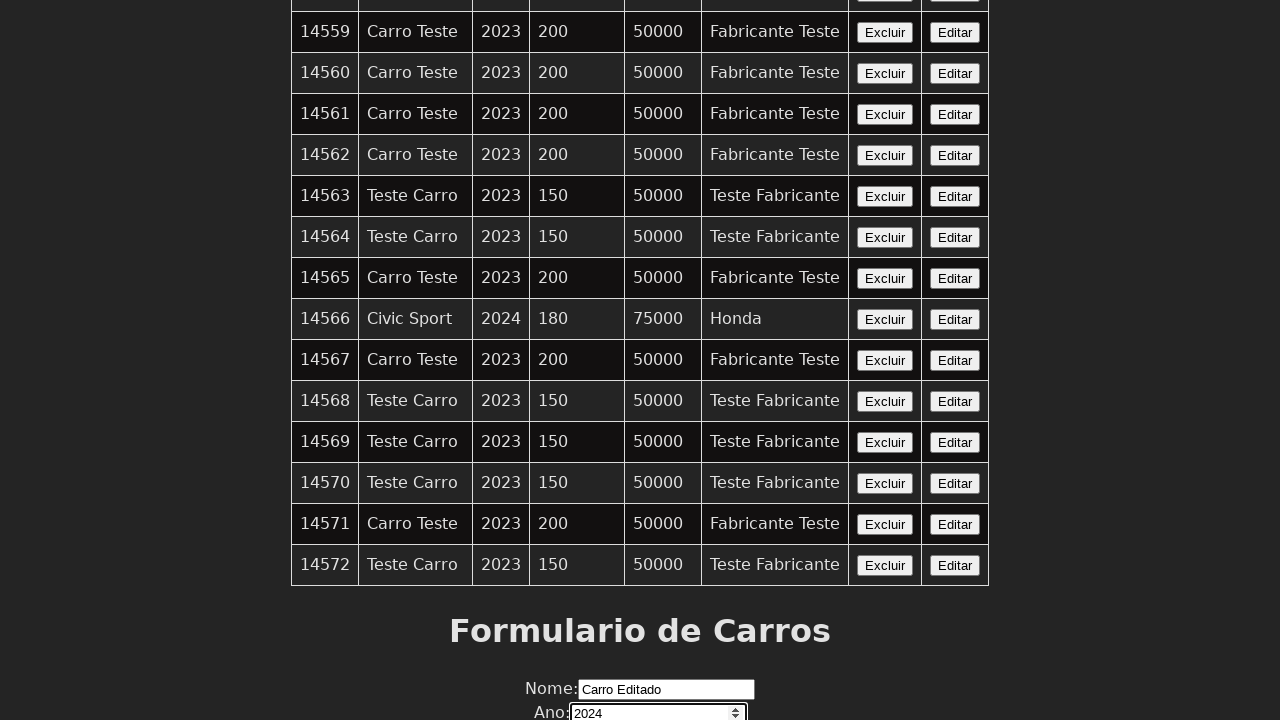

Cleared power field on input[name='potencia']
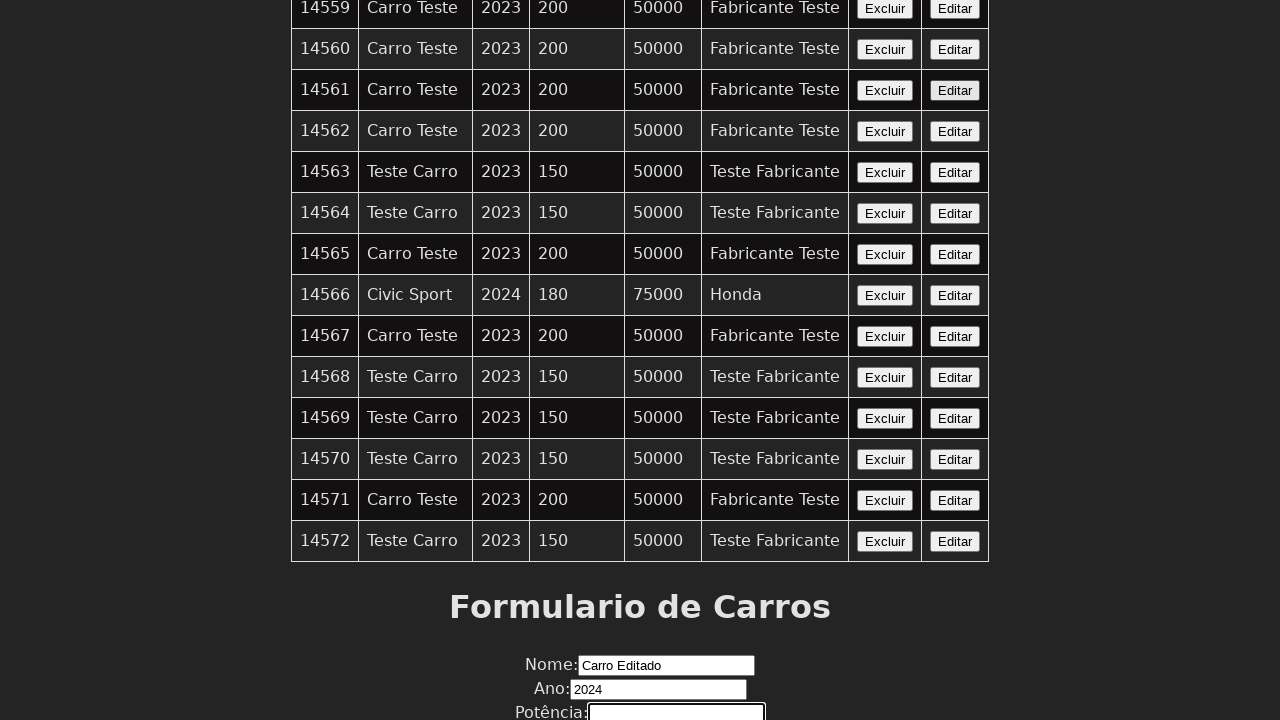

Filled power field with '180' on input[name='potencia']
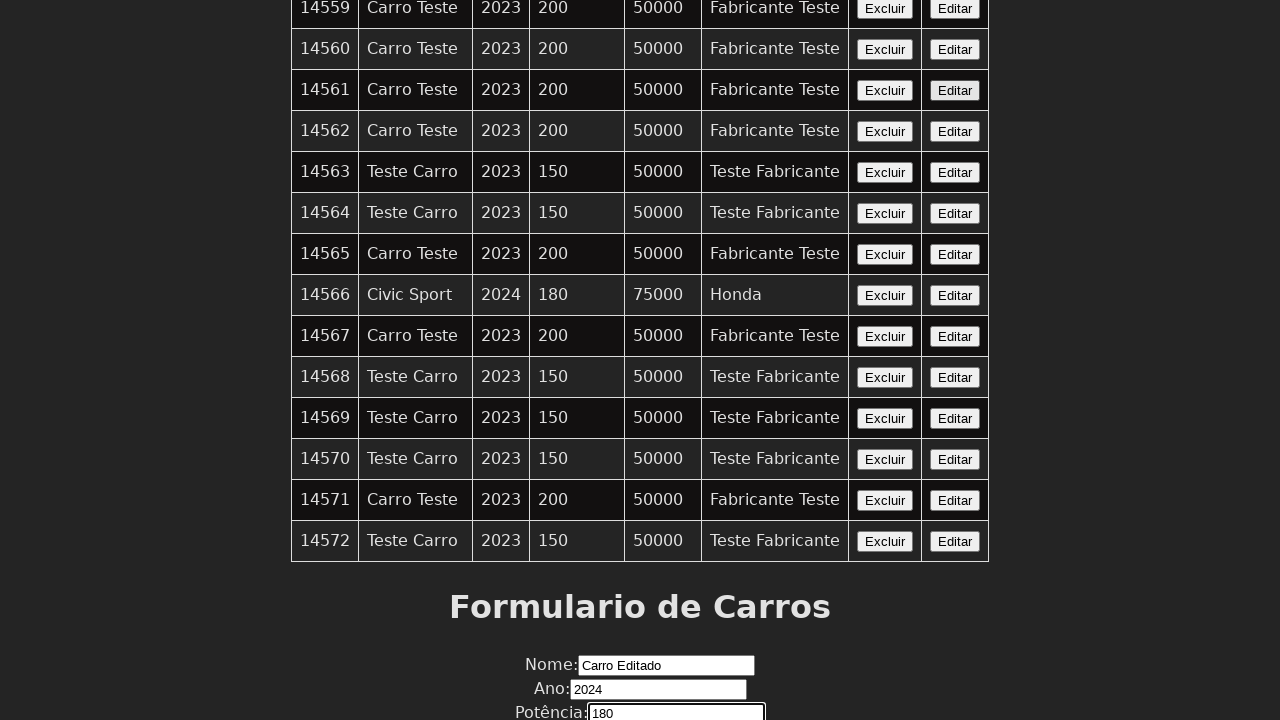

Cleared price field on input[name='preco']
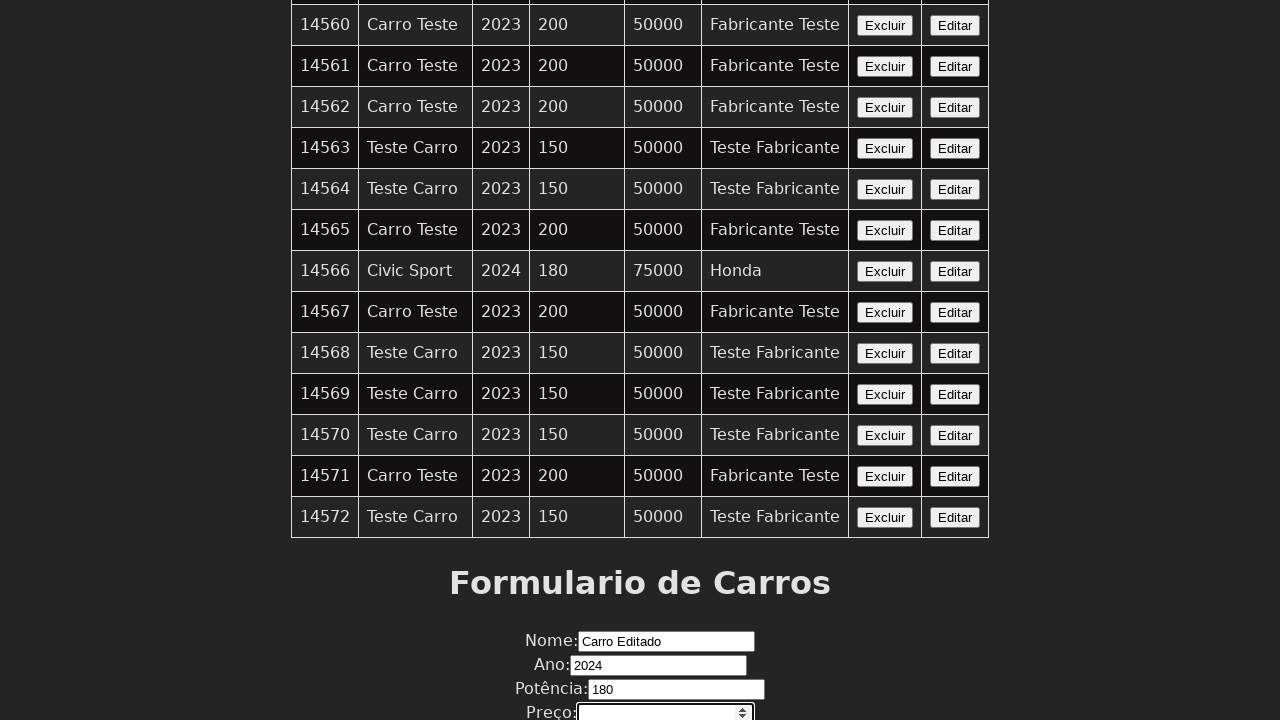

Filled price field with '60000' on input[name='preco']
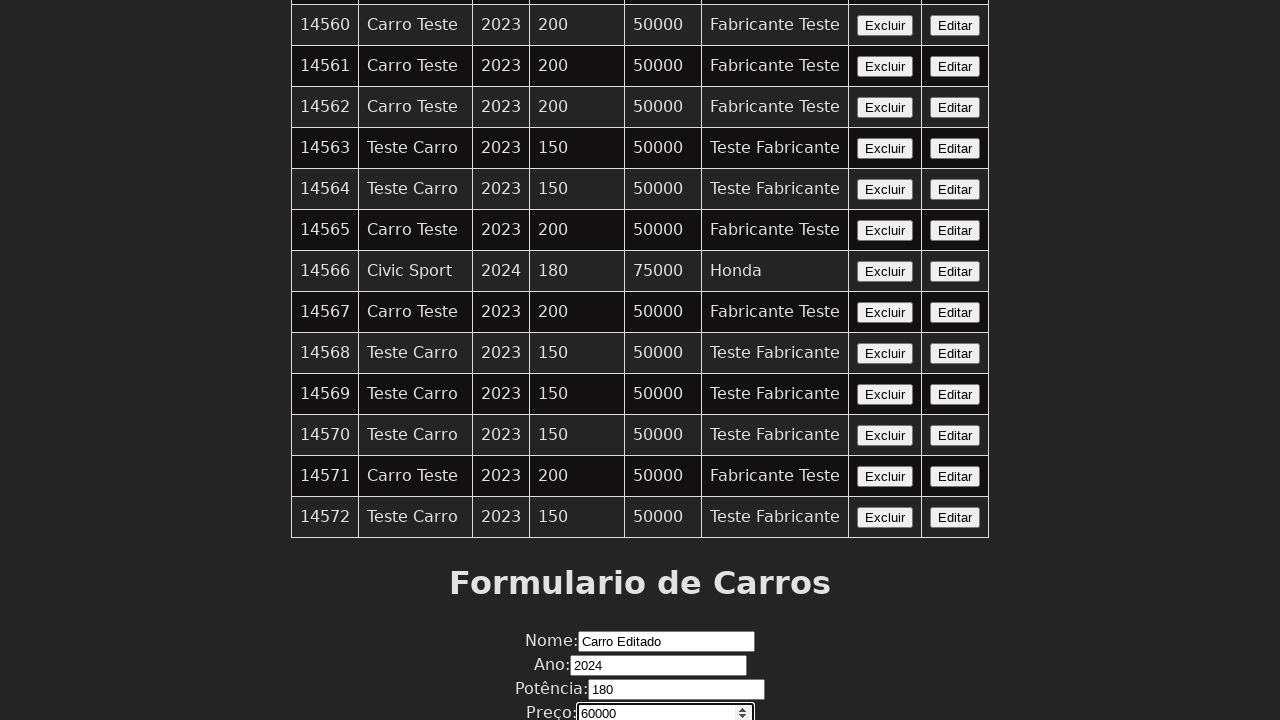

Cleared manufacturer field on input[name='fabricante']
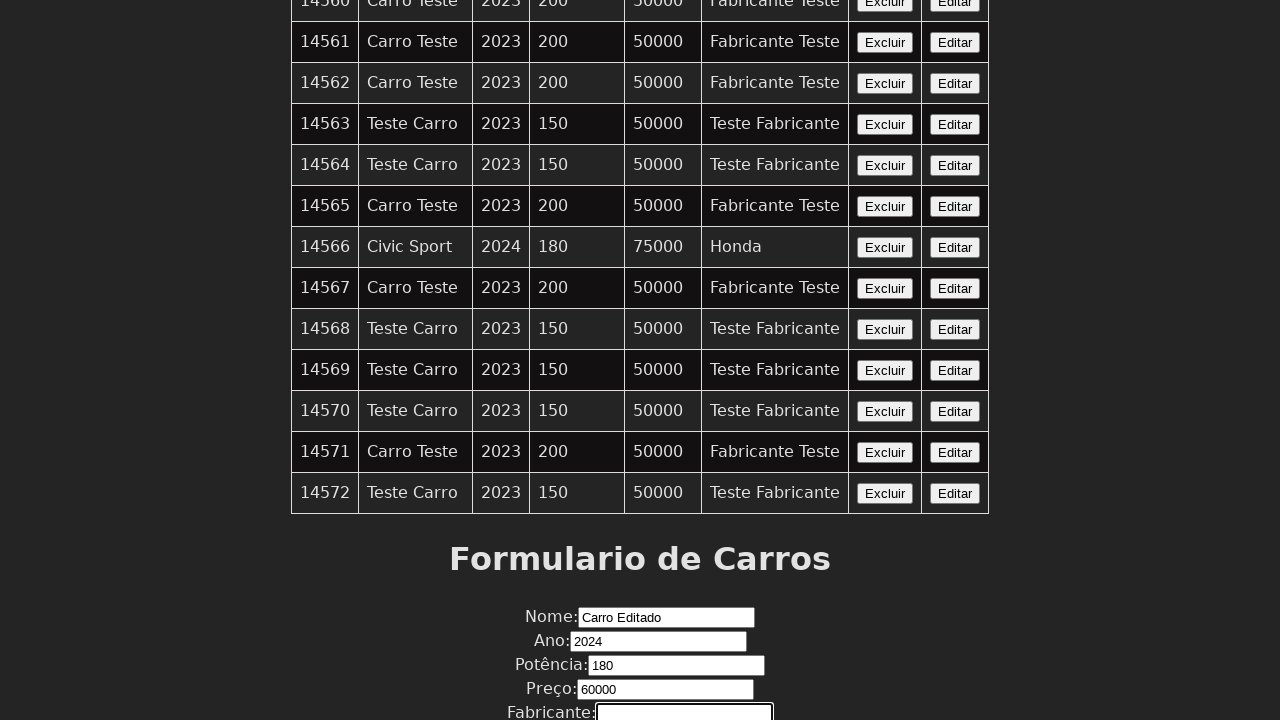

Filled manufacturer field with 'Fabricante Editado' on input[name='fabricante']
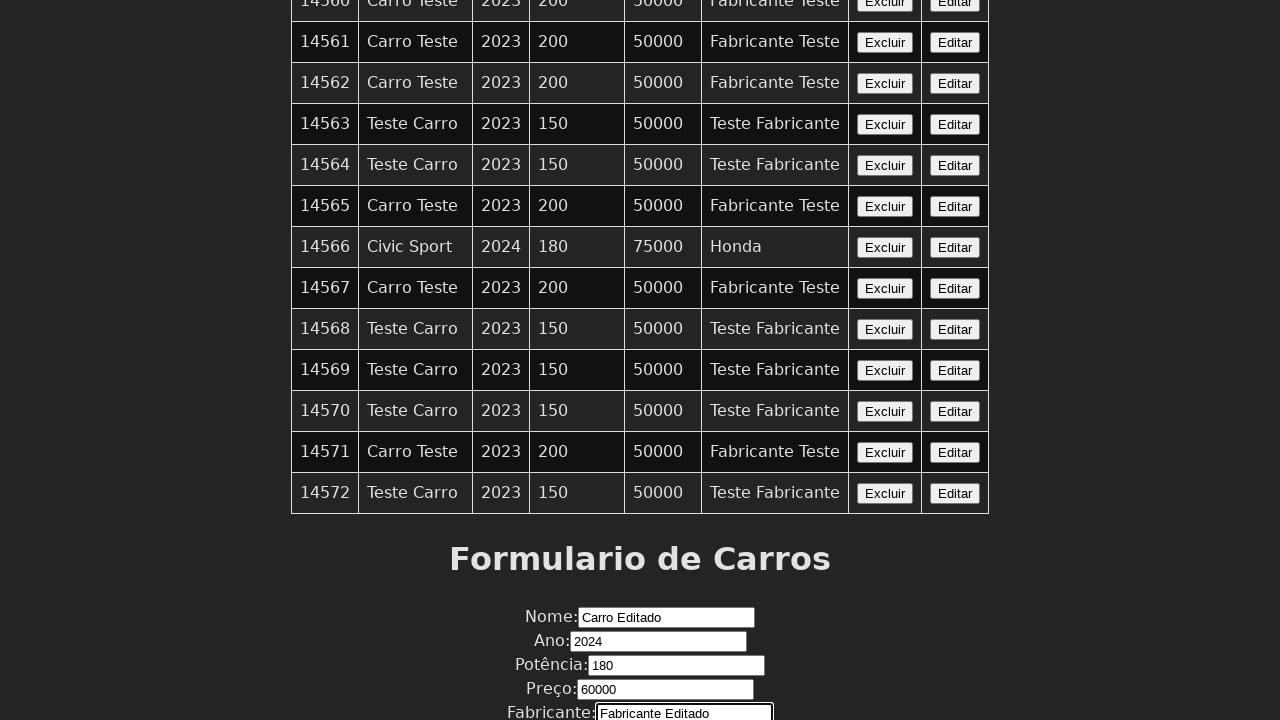

Clicked Edit/Submit button to save changes at (955, 94) on xpath=//button[contains(text(),'Editar')]
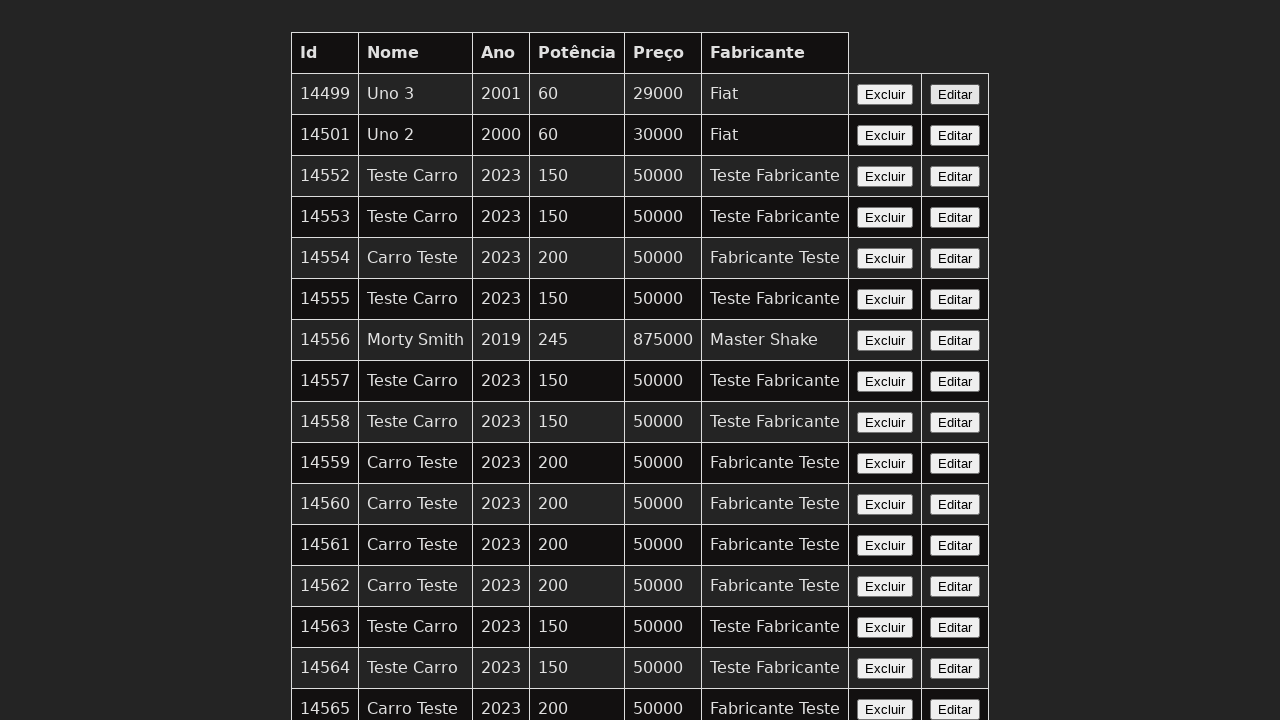

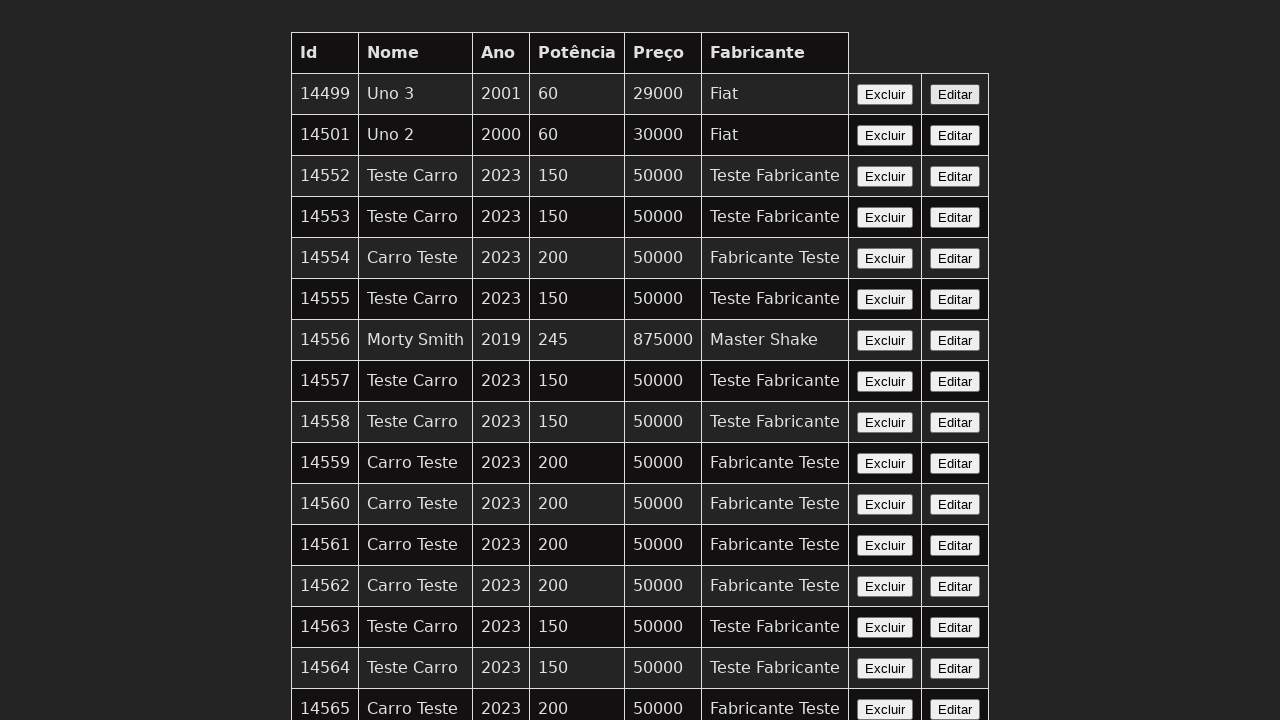